Tests handling two browser windows by clicking a button that opens a new tab, switching to it, filling a form field, and then switching back to the parent window

Starting URL: https://qavbox.github.io/demo/links/

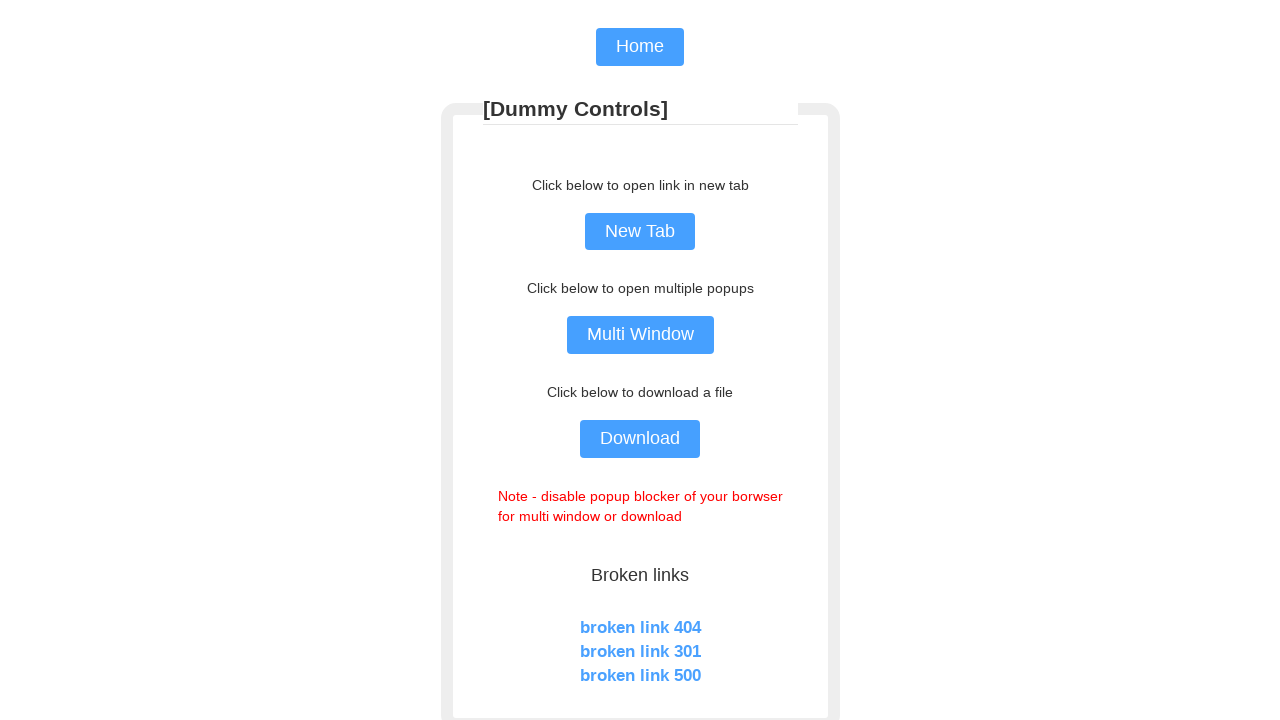

Clicked button to open new tab at (640, 232) on xpath=//input[@name='NewTab']
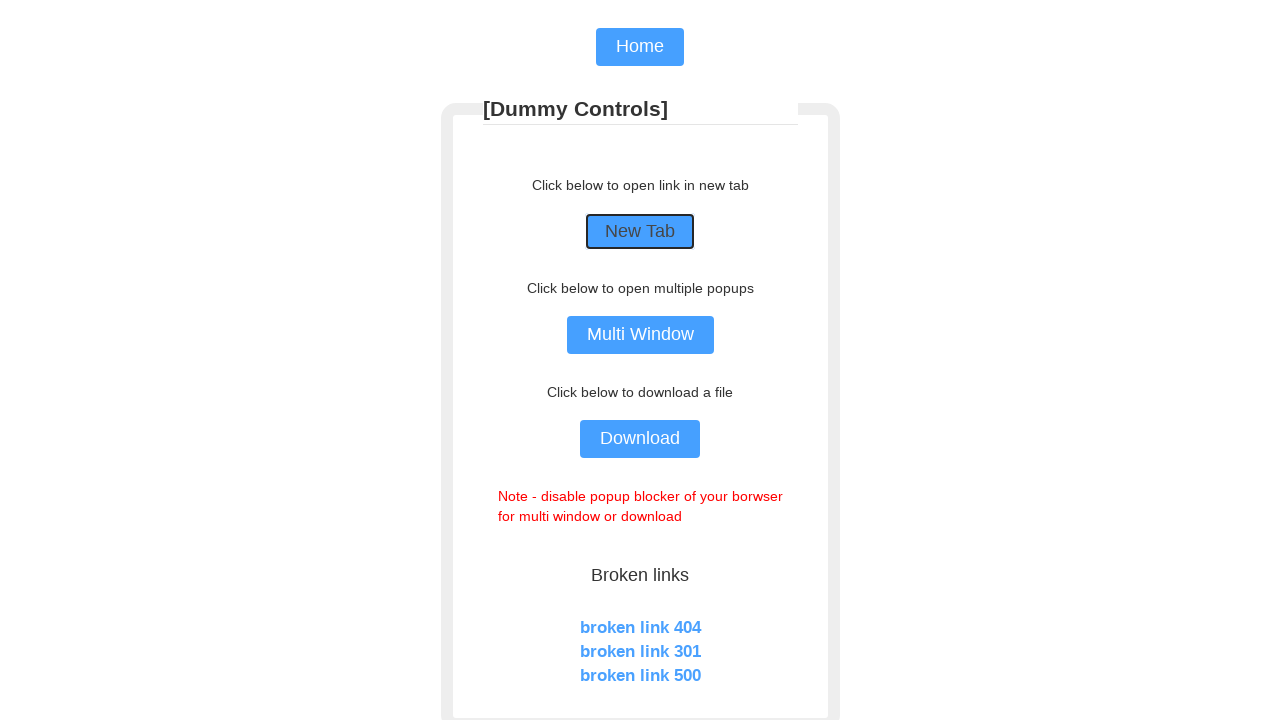

New tab opened and captured
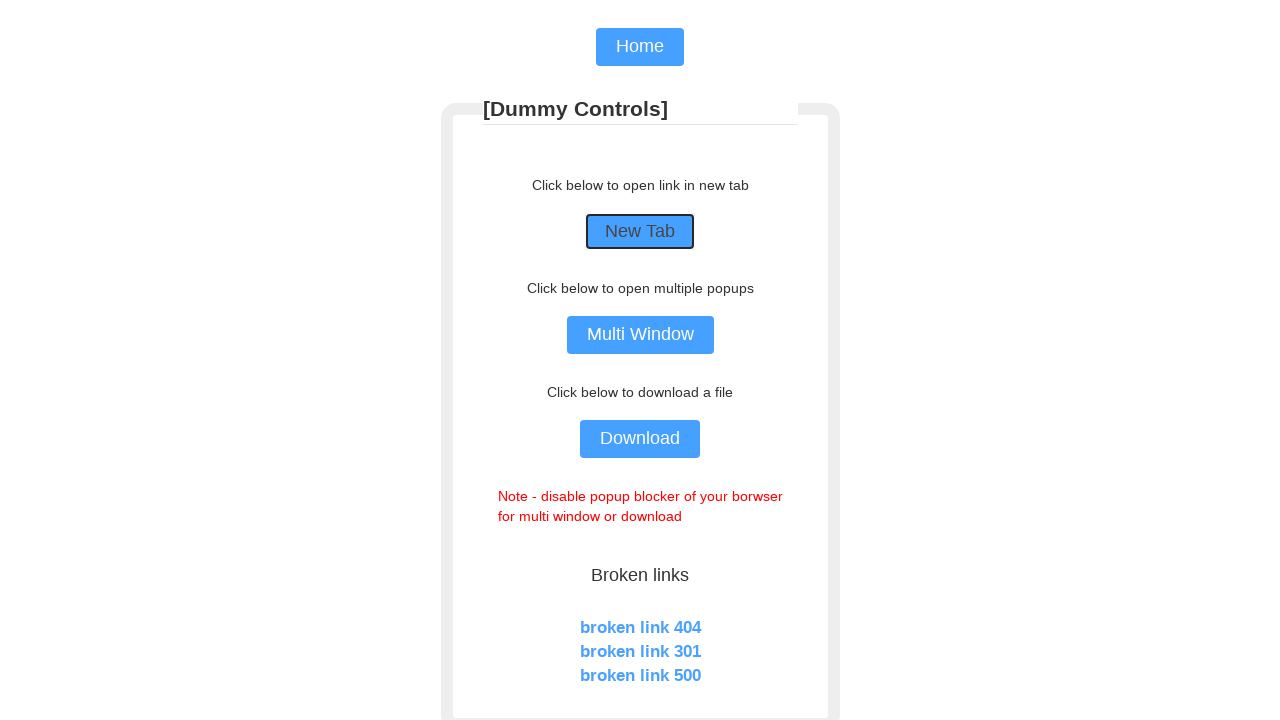

New tab page loaded completely
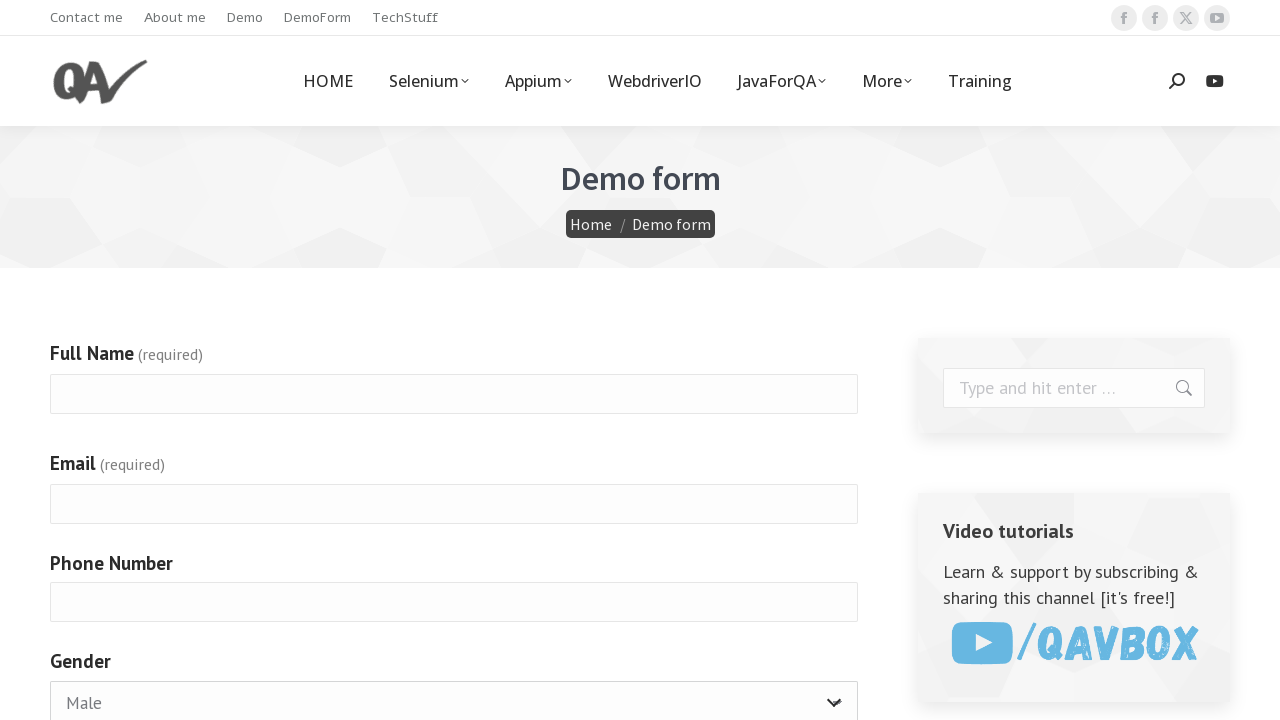

Filled fullname field with 'RRRRR' in new tab on //input[@id='g4072-fullname']
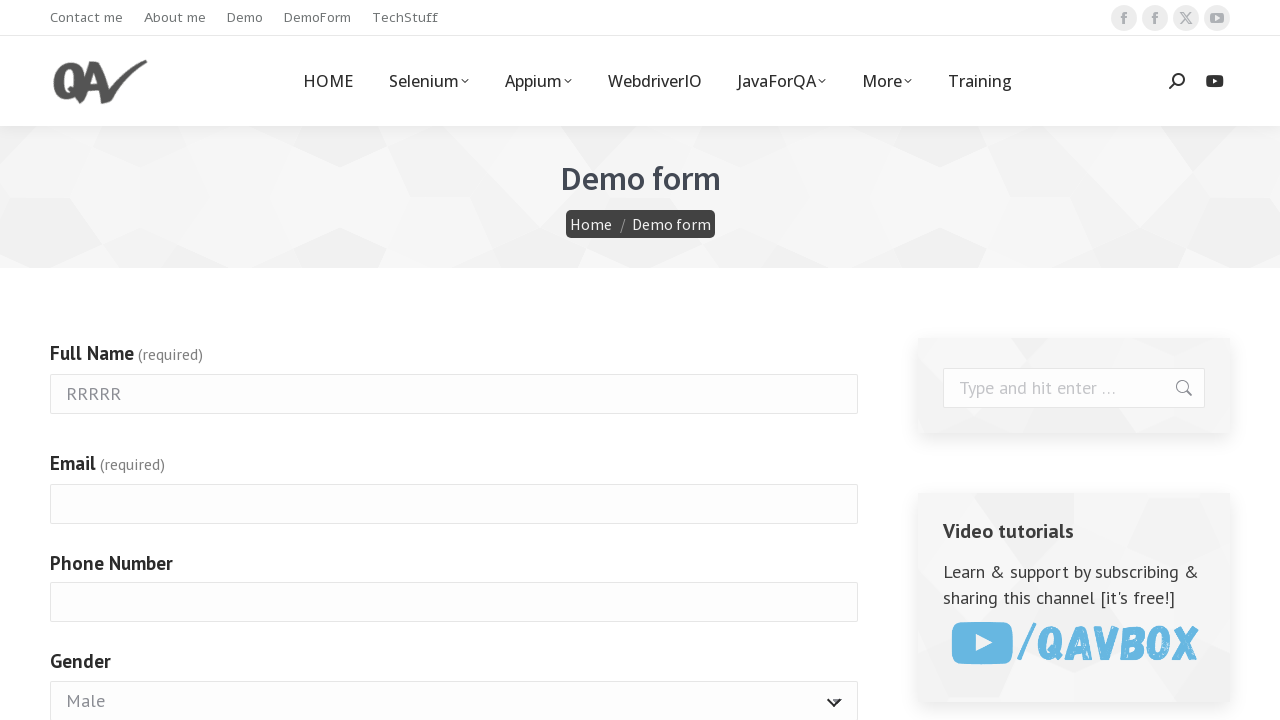

Closed new tab and switched back to parent window
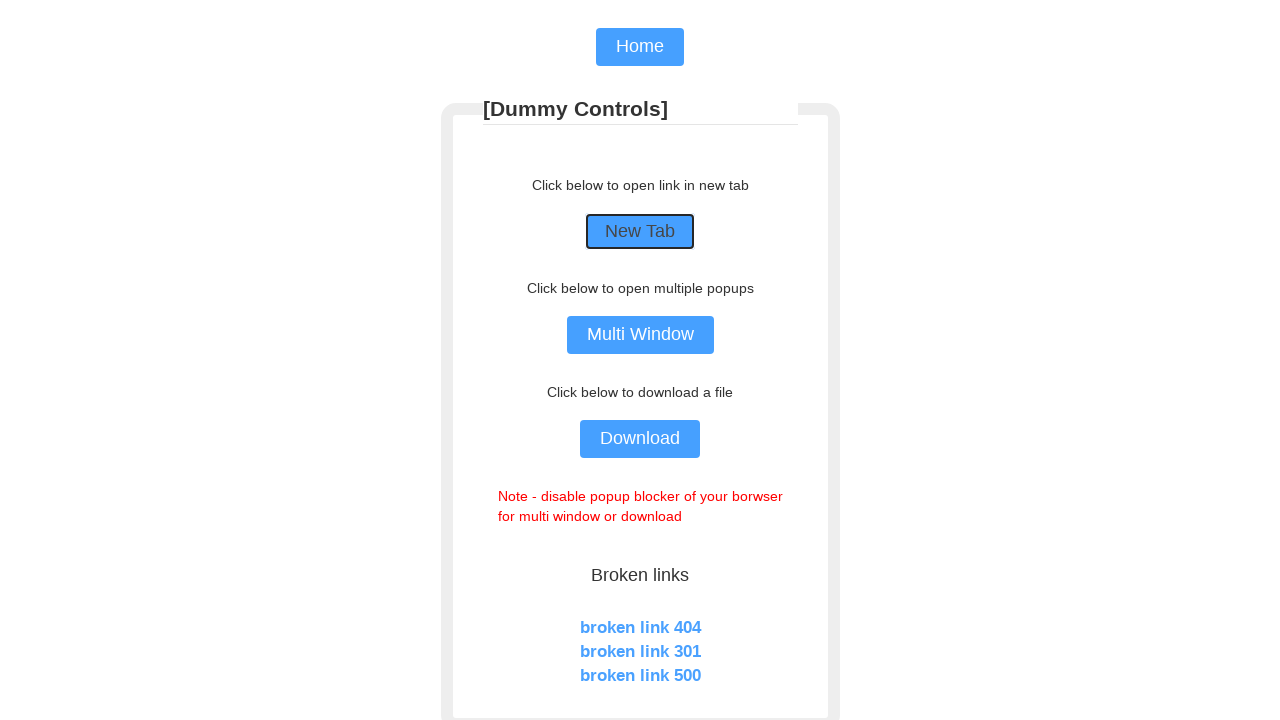

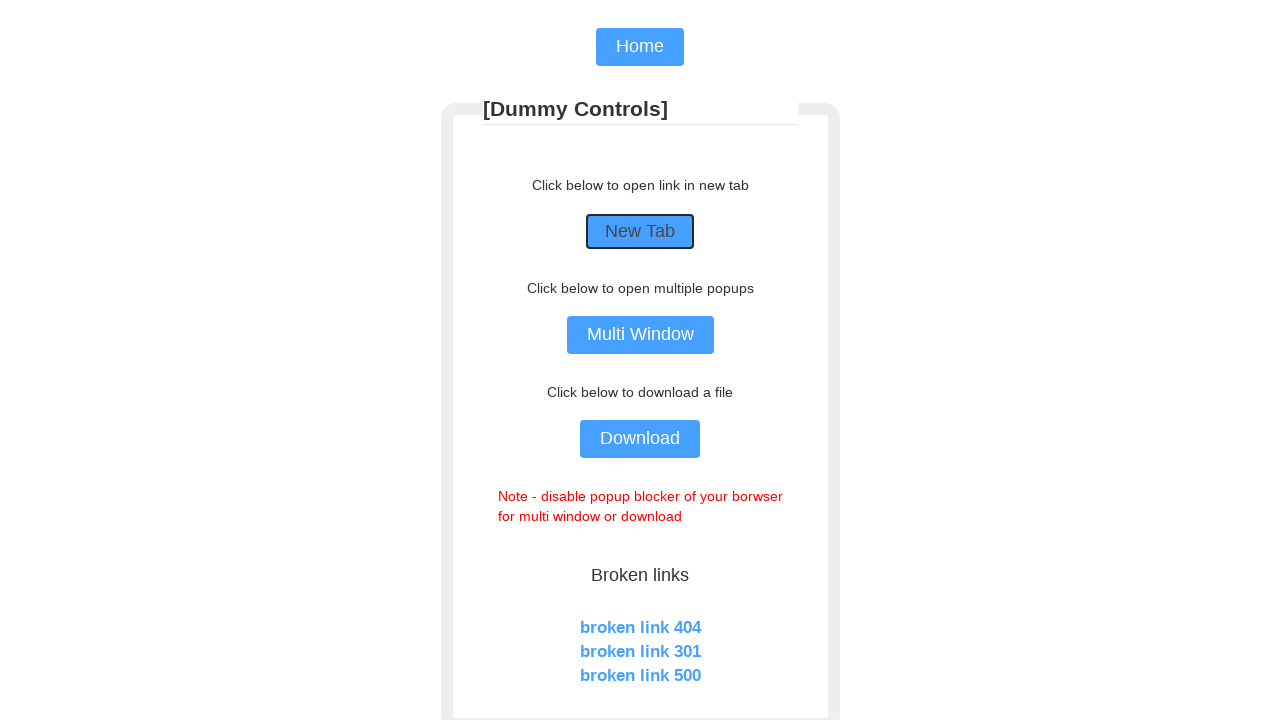